Tests browser window/tab handling by clicking a link that opens a new window, switching to that window to verify content, closing it, and switching back to the original window to verify the title.

Starting URL: https://the-internet.herokuapp.com/windows

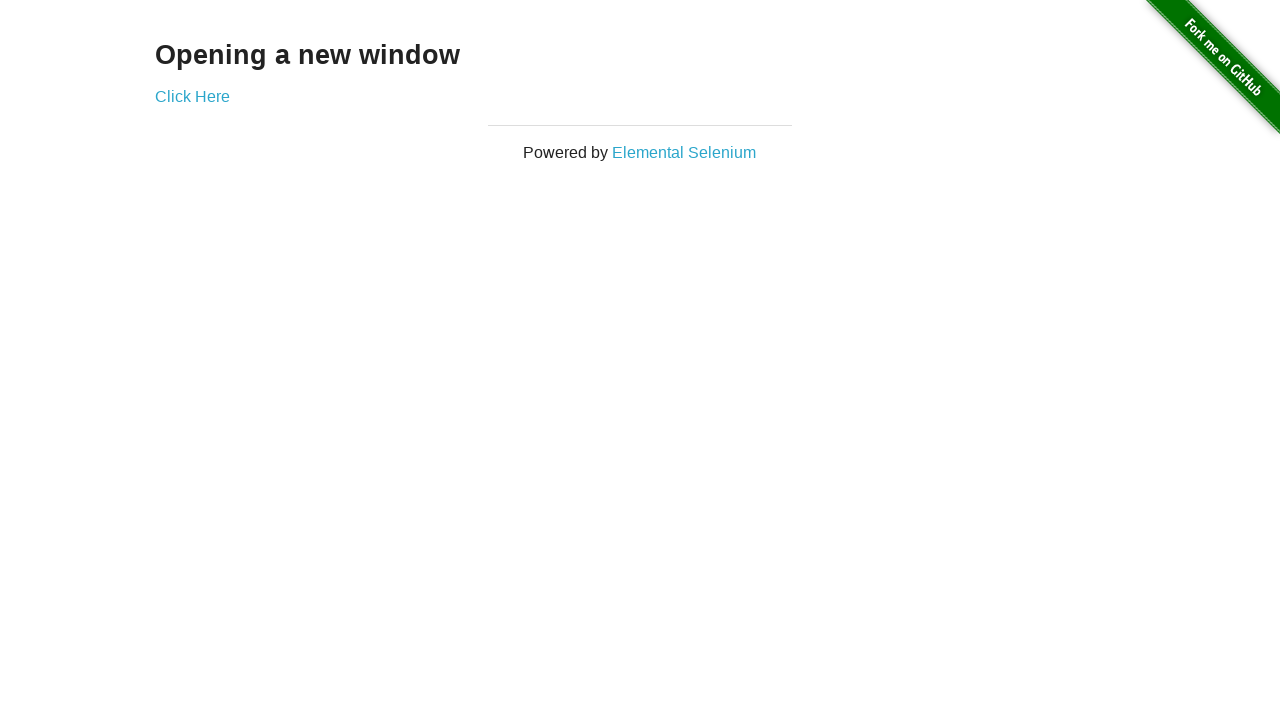

Clicked link to open new window at (192, 96) on xpath=//a[@href='/windows/new']
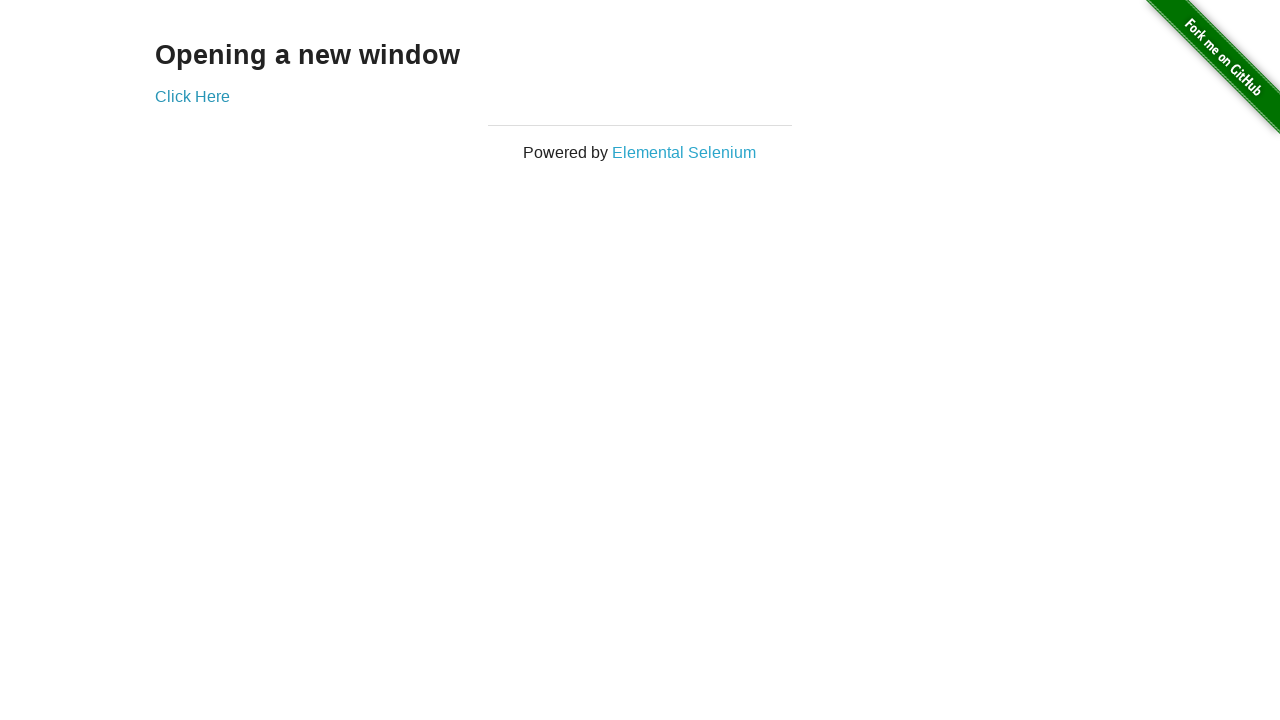

New window opened and captured
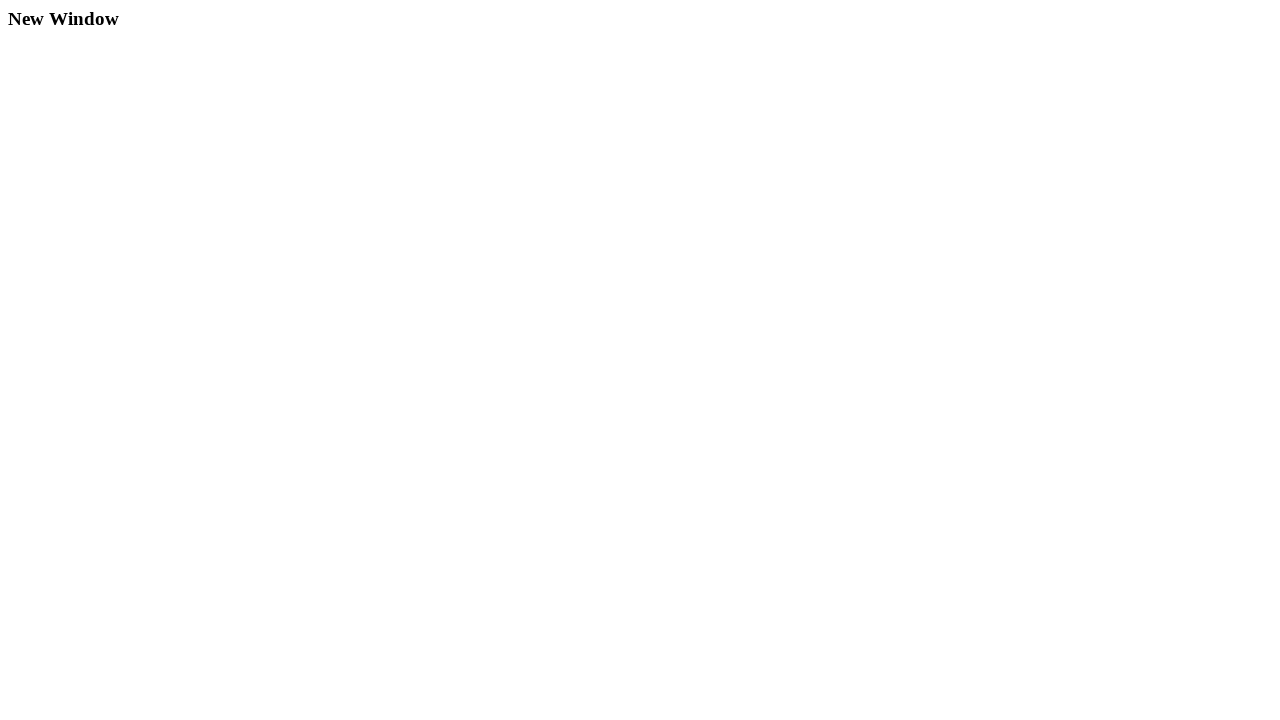

Verified 2 pages are open
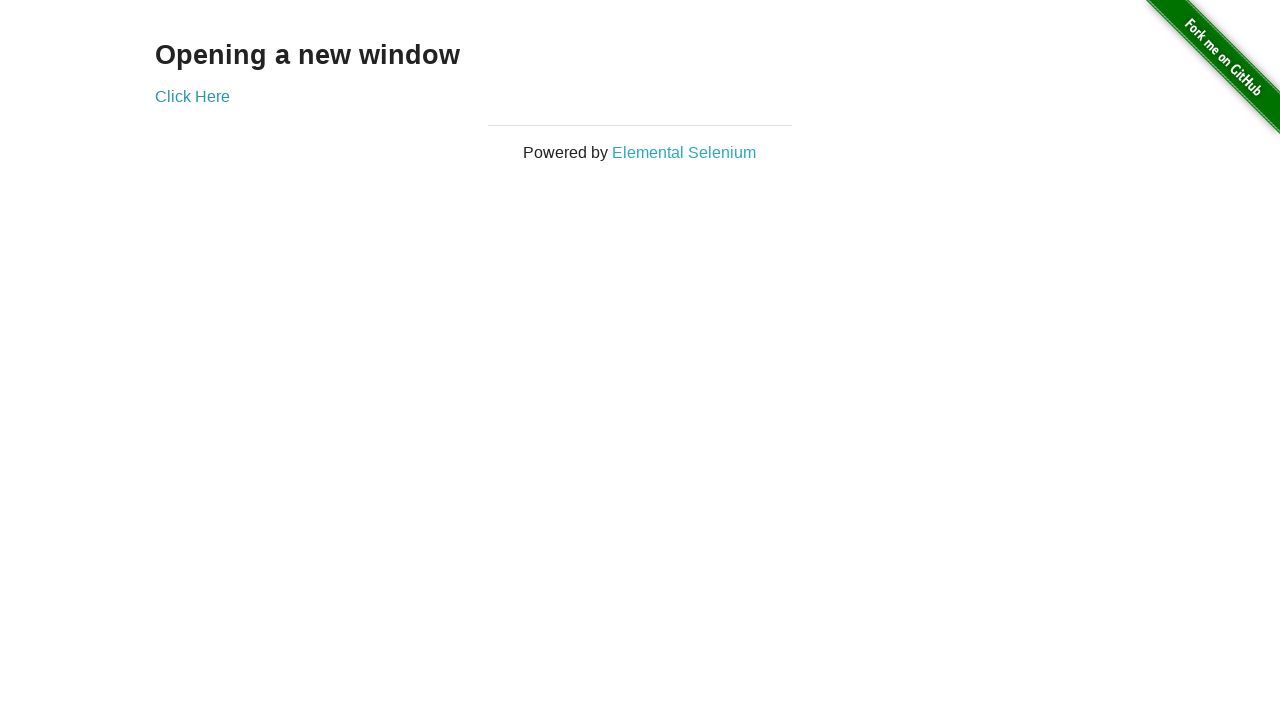

New page fully loaded
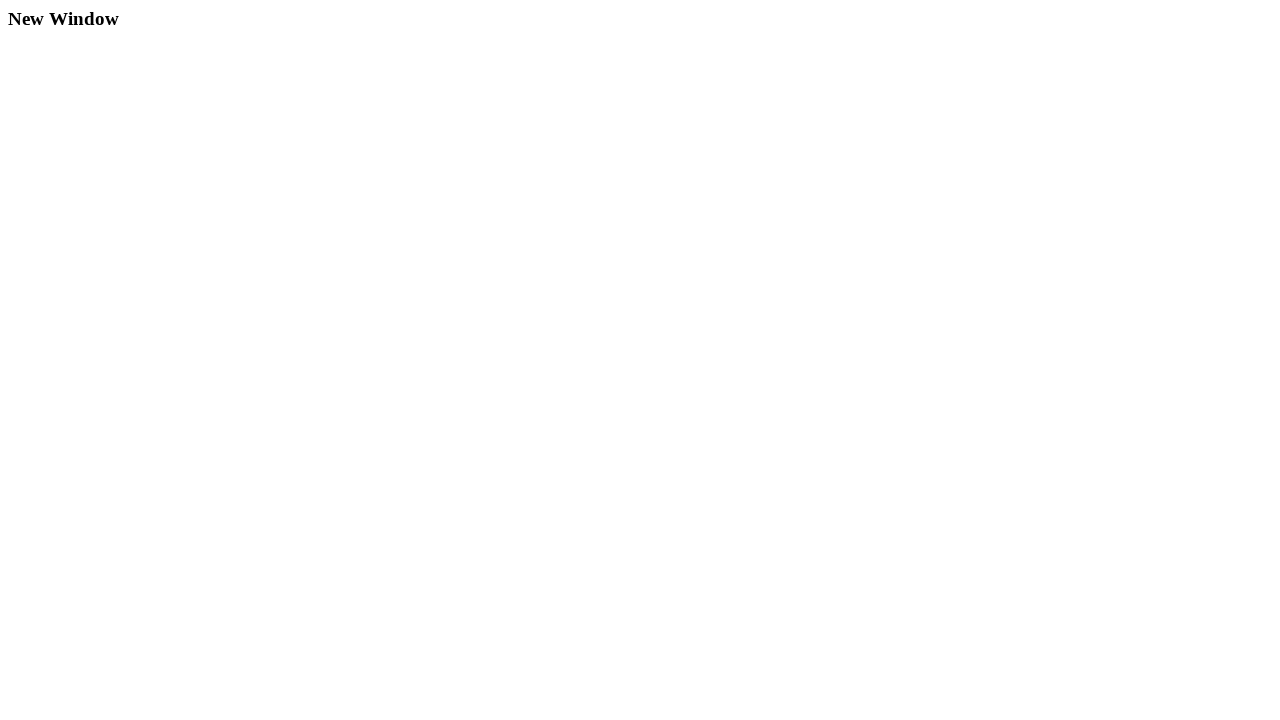

Retrieved text content from new page: '
  New Window
'
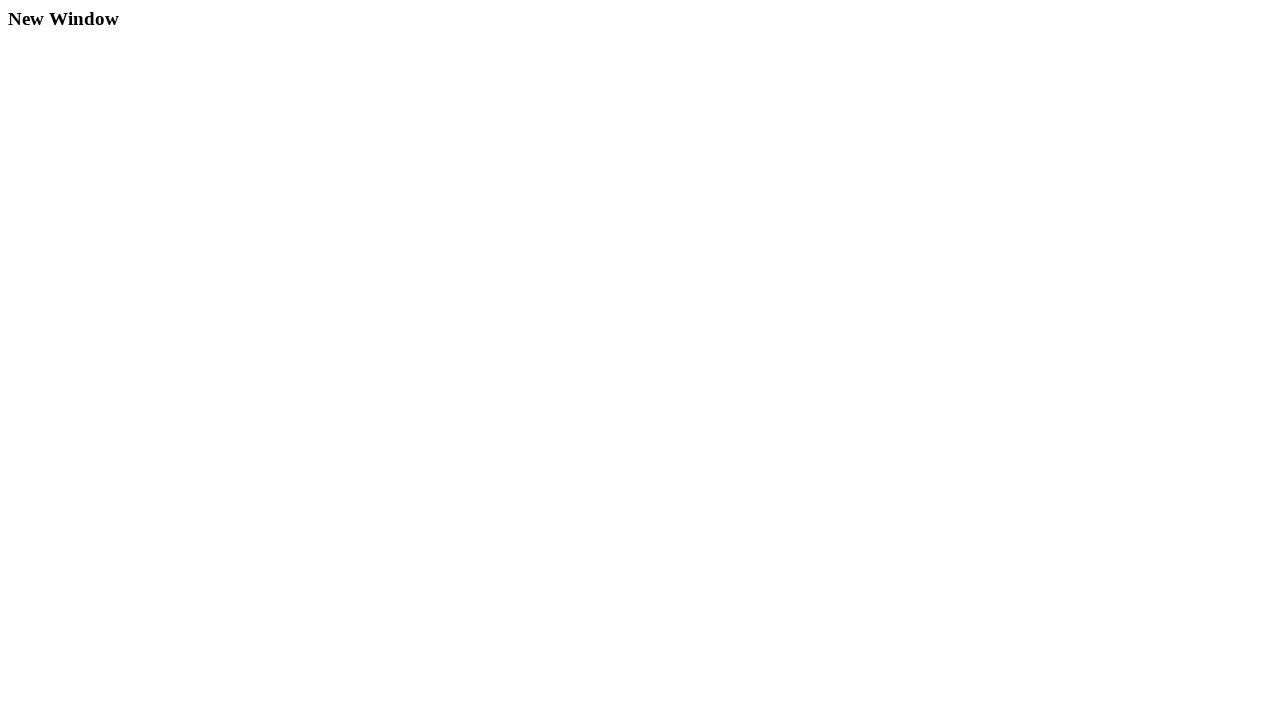

Closed new page/window
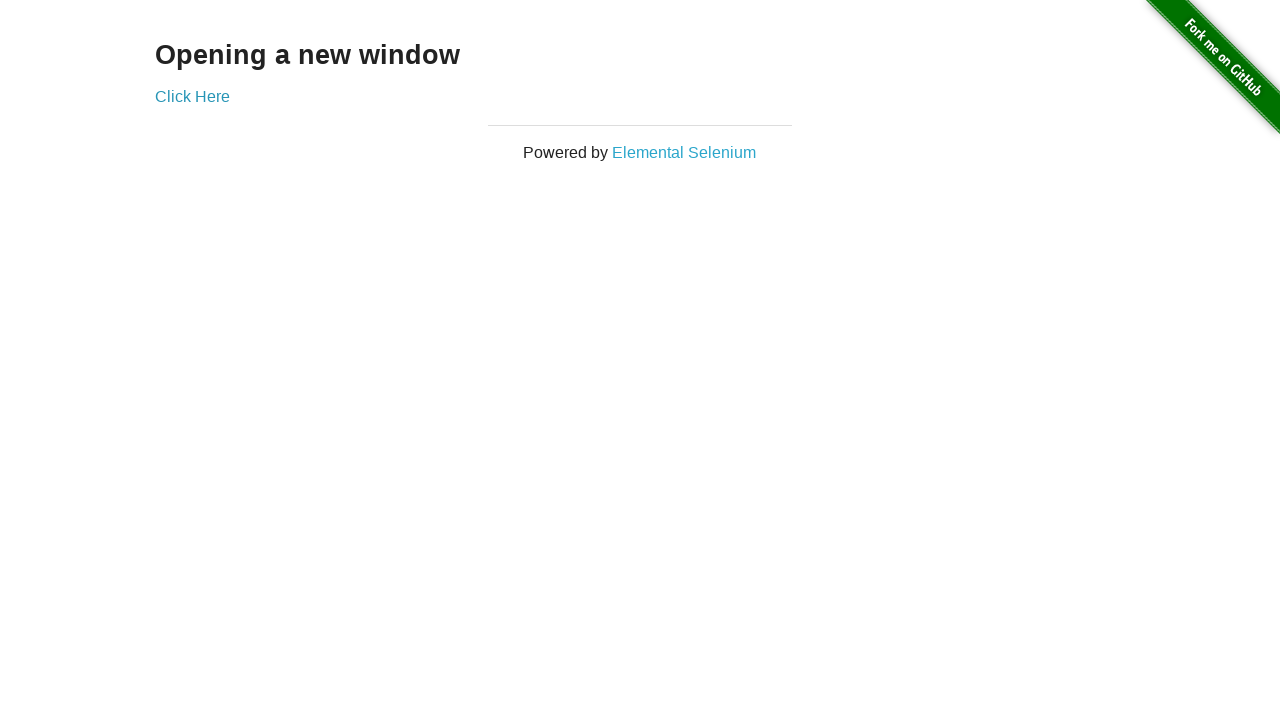

Verified only 1 page remains after closing new window
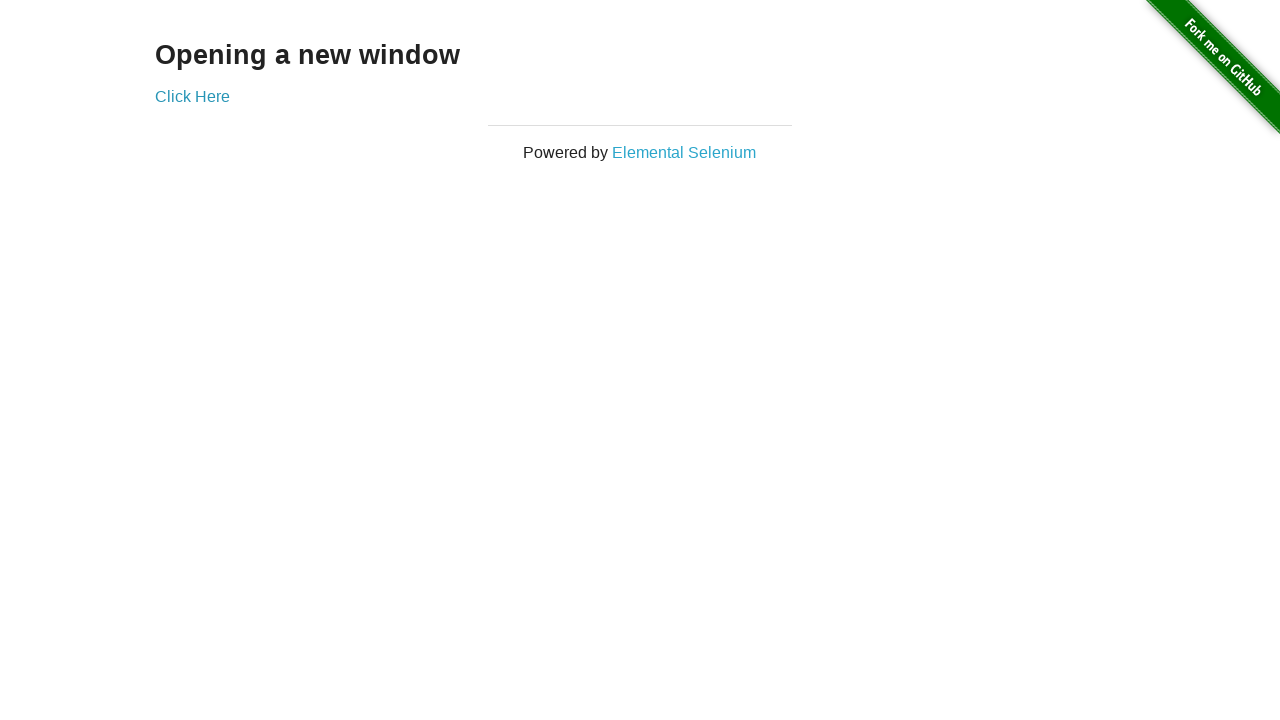

Verified original page title is 'The Internet'
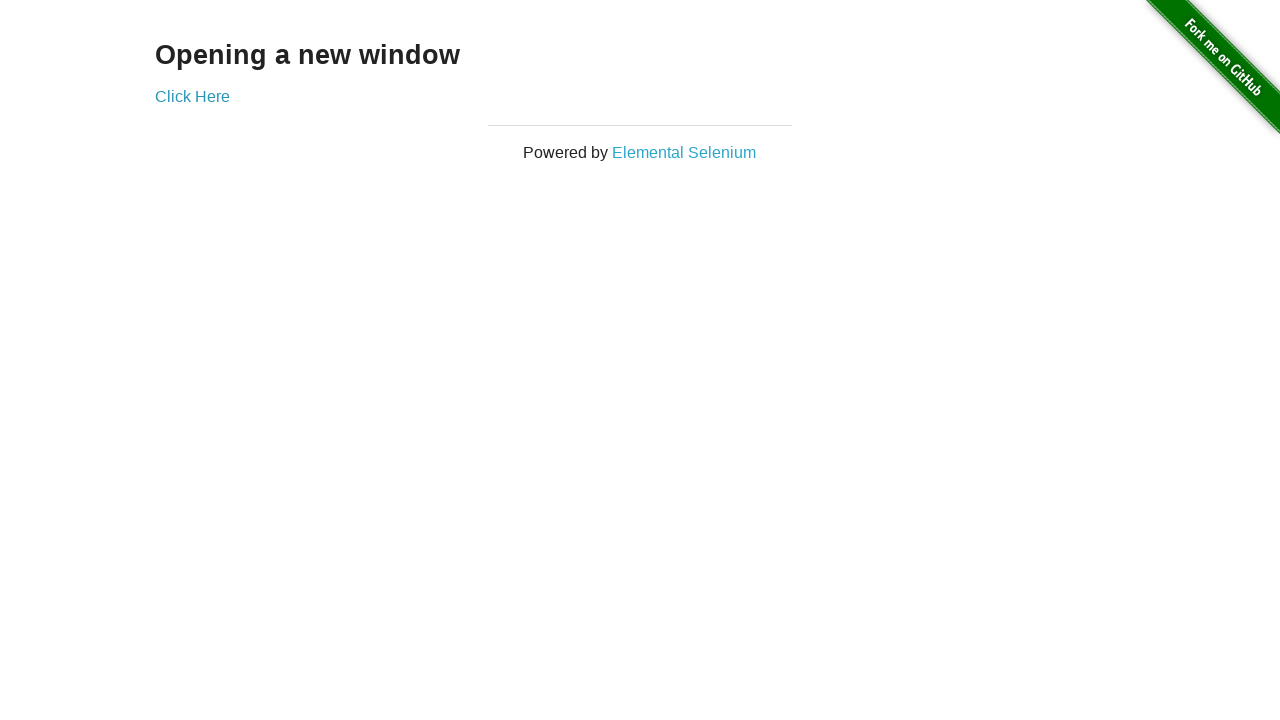

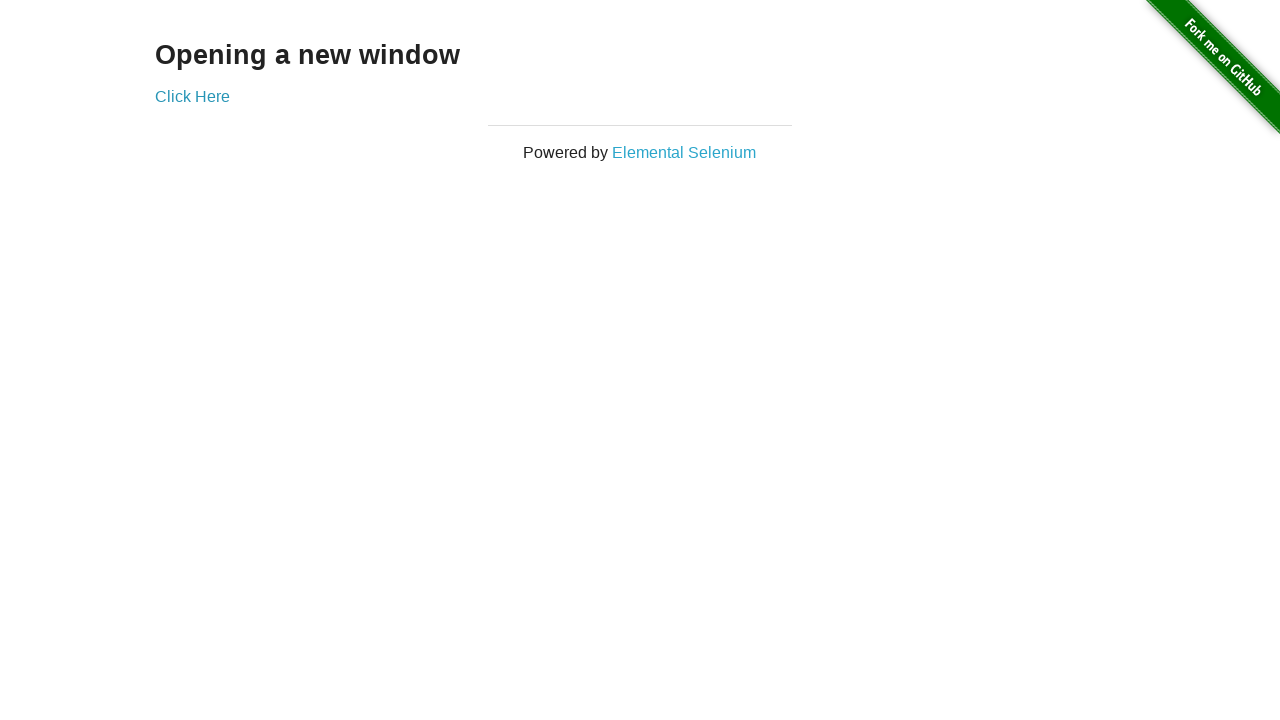